Tests text selection by dragging from one table cell to another

Starting URL: https://seleniumbase.io/demo_page

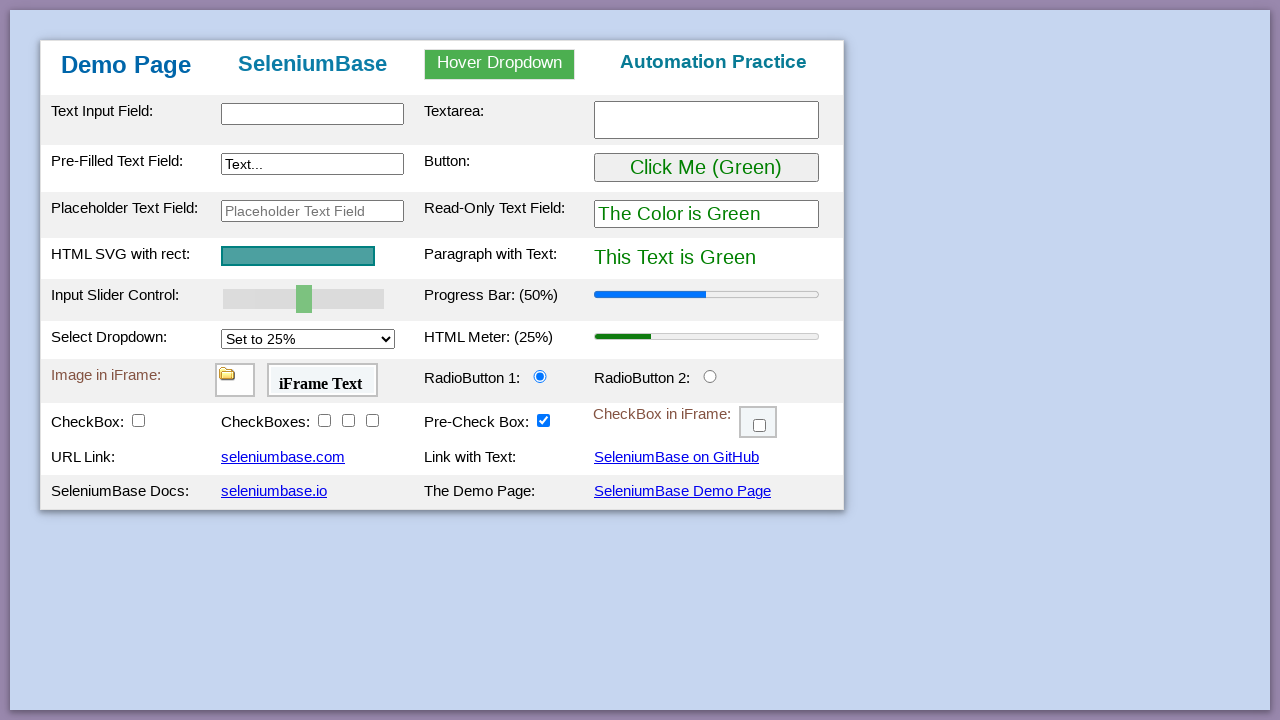

Navigated to SeleniumBase demo page
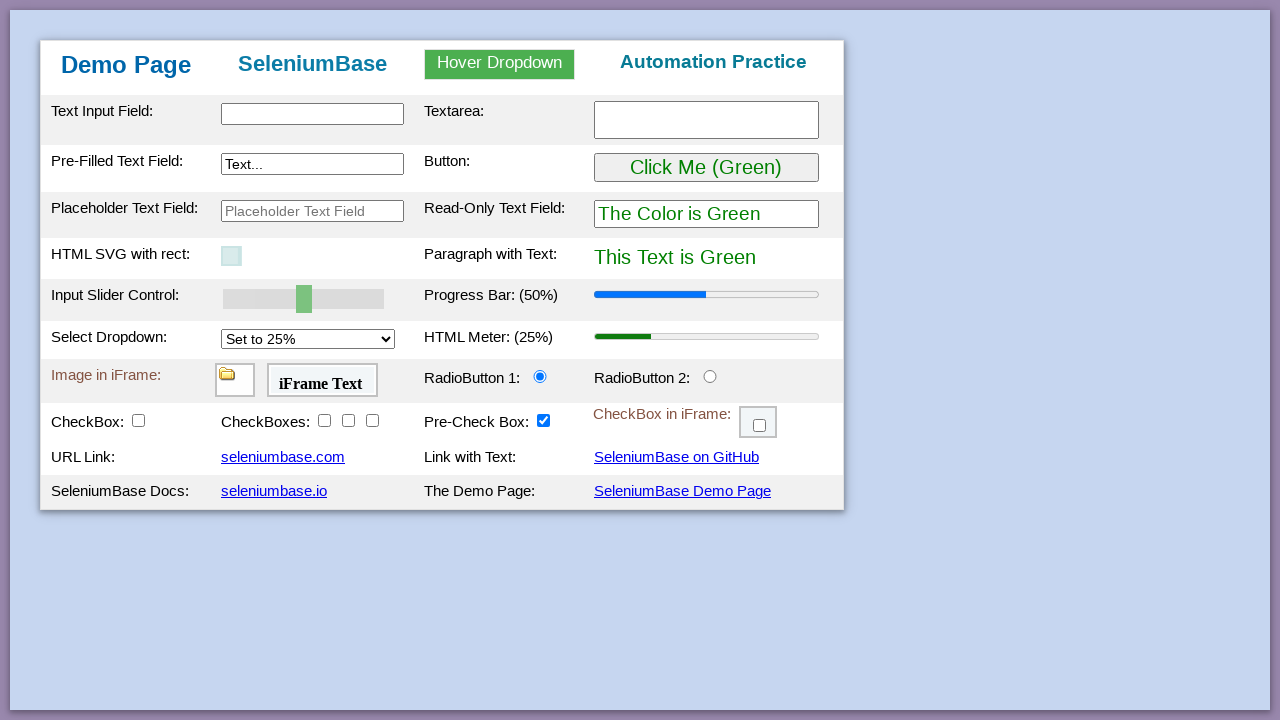

Button became visible
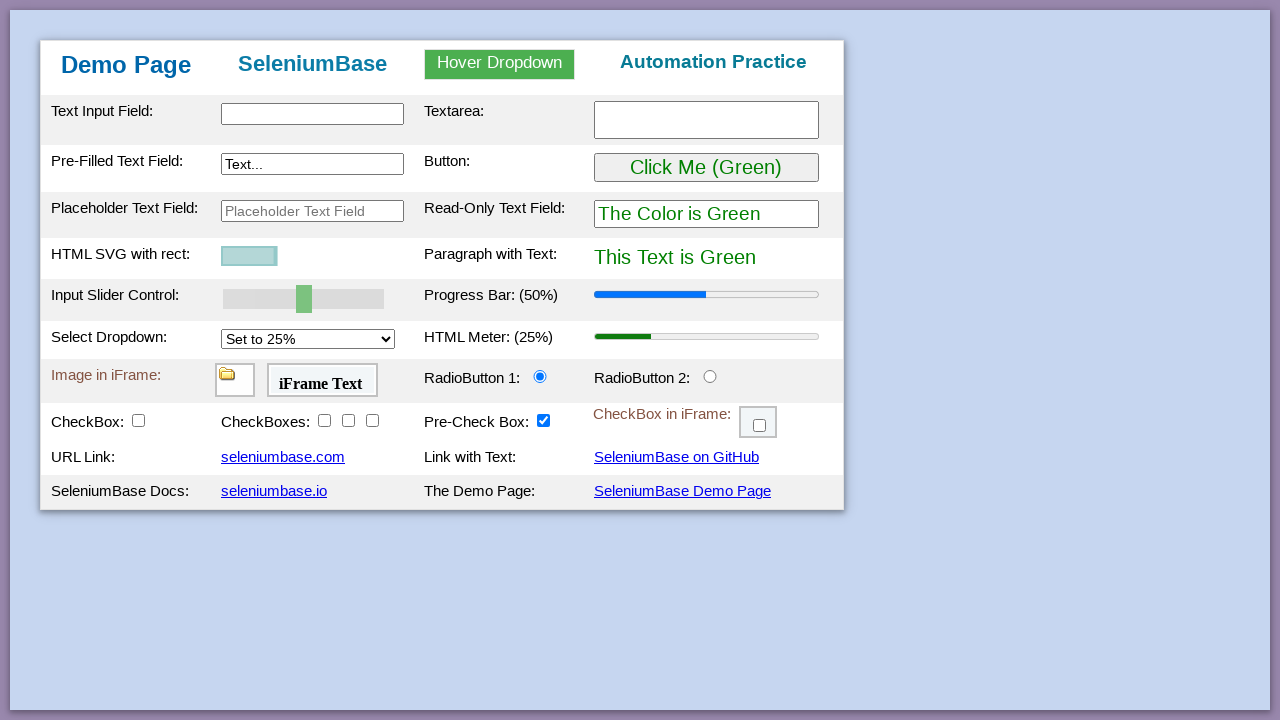

Located source table cell for drag operation
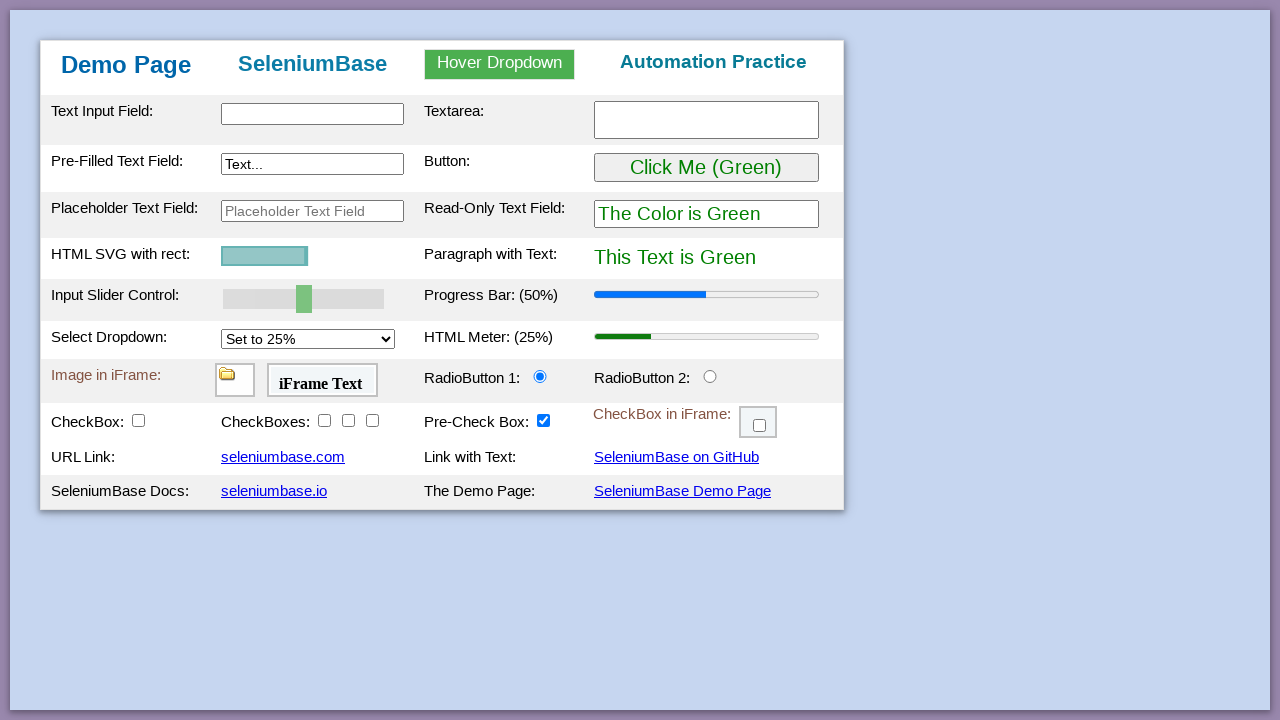

Dragged text from first cell to third cell in fourth row to select text at (499, 215)
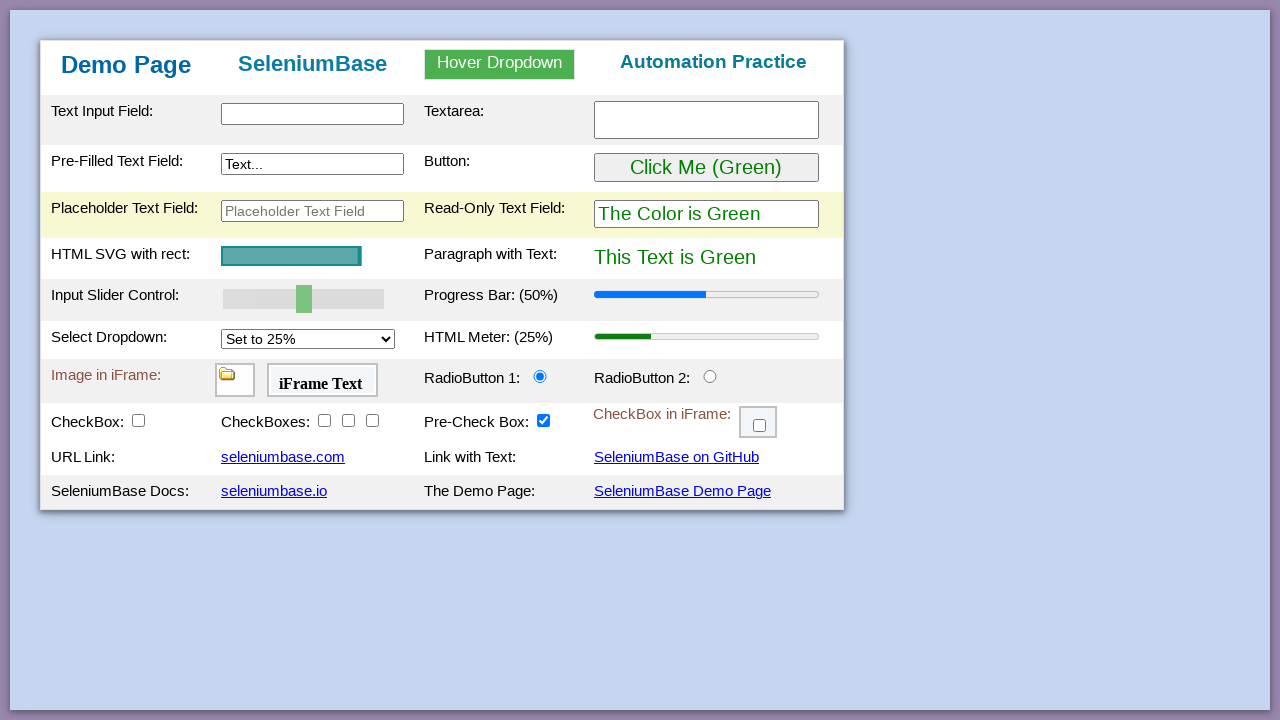

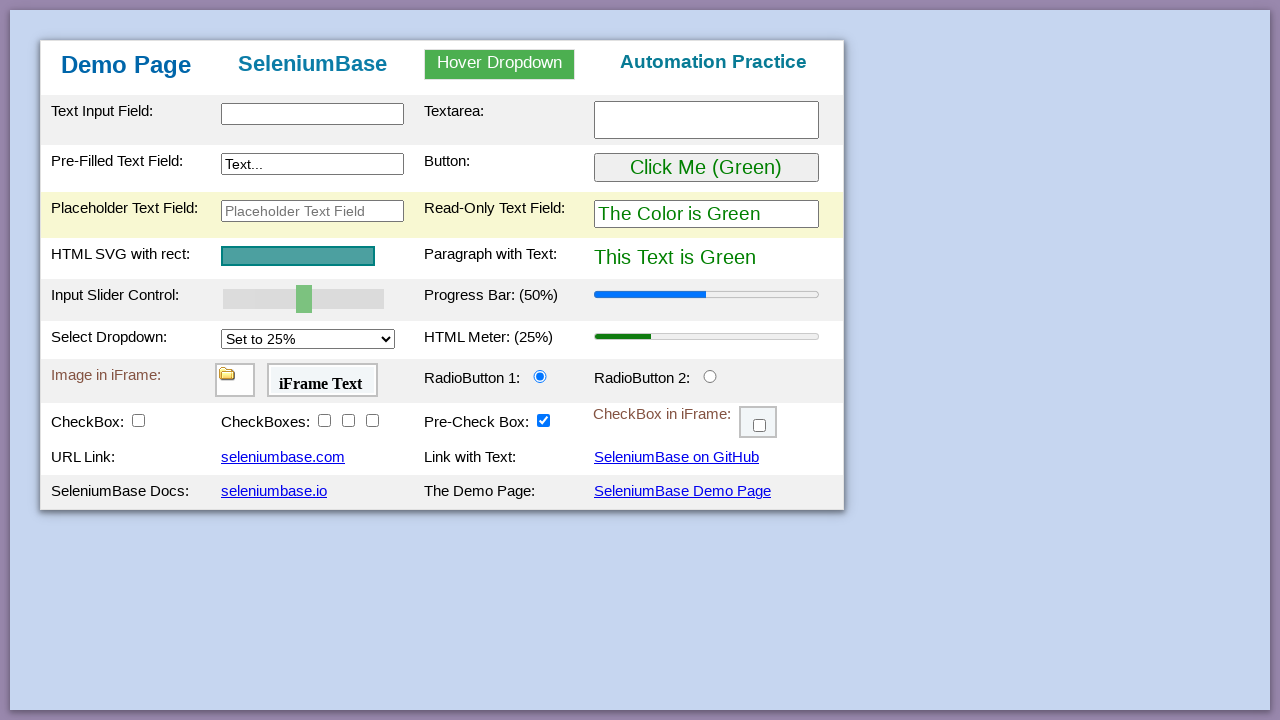